Clicks on Browse Languages and verifies the table column headers

Starting URL: http://www.99-bottles-of-beer.net/

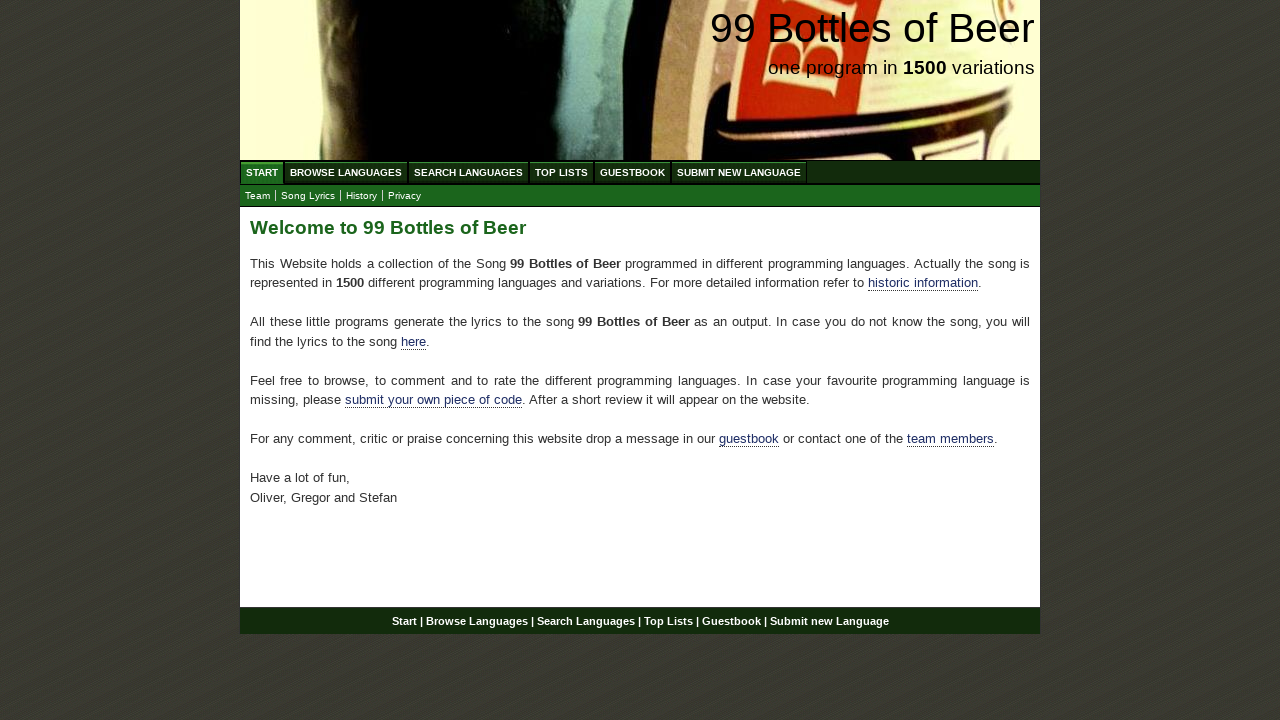

Clicked on Browse Languages menu item at (346, 172) on xpath=//ul[@id='menu']/li/a[@href='/abc.html']
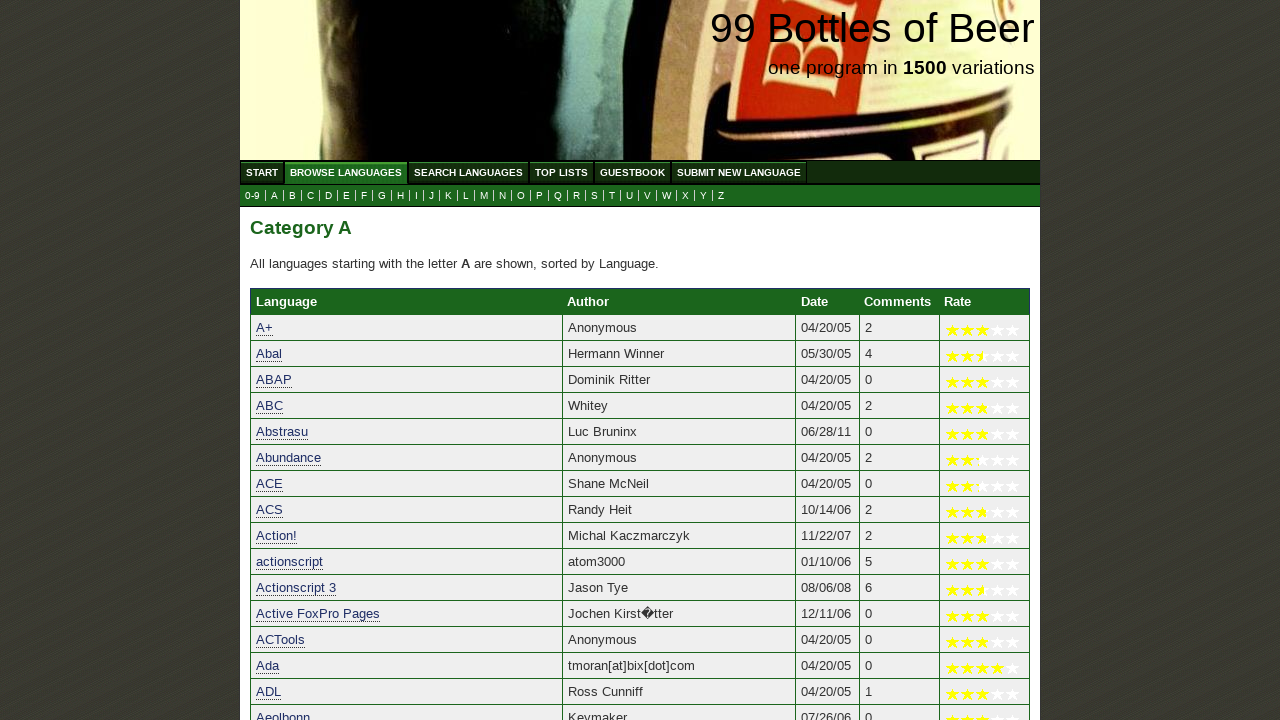

Located first table column header
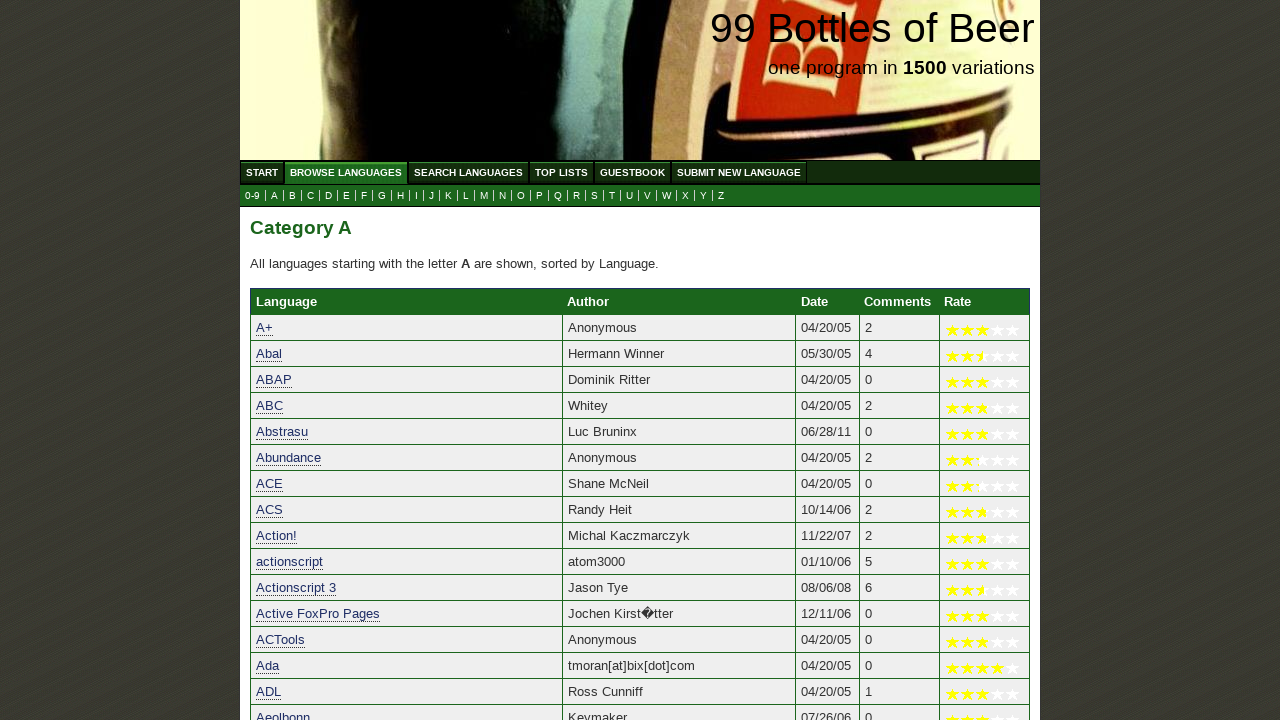

Located second table column header
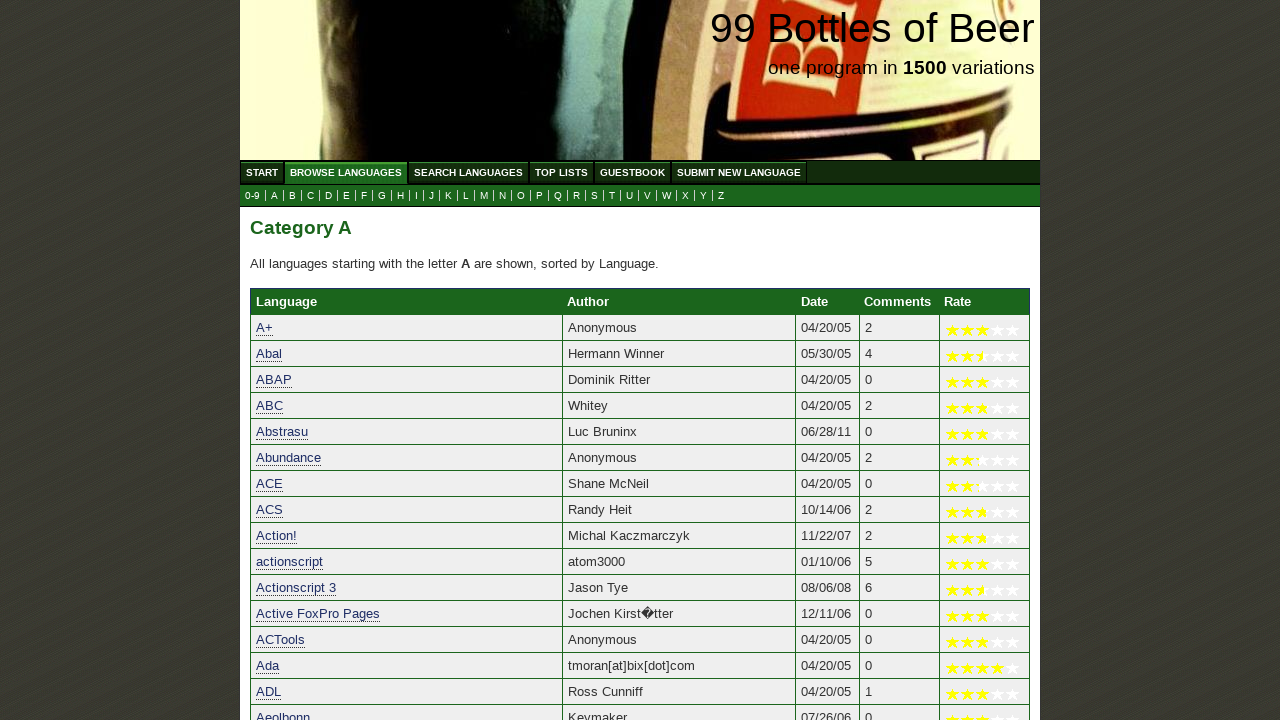

Verified first column header is 'Language'
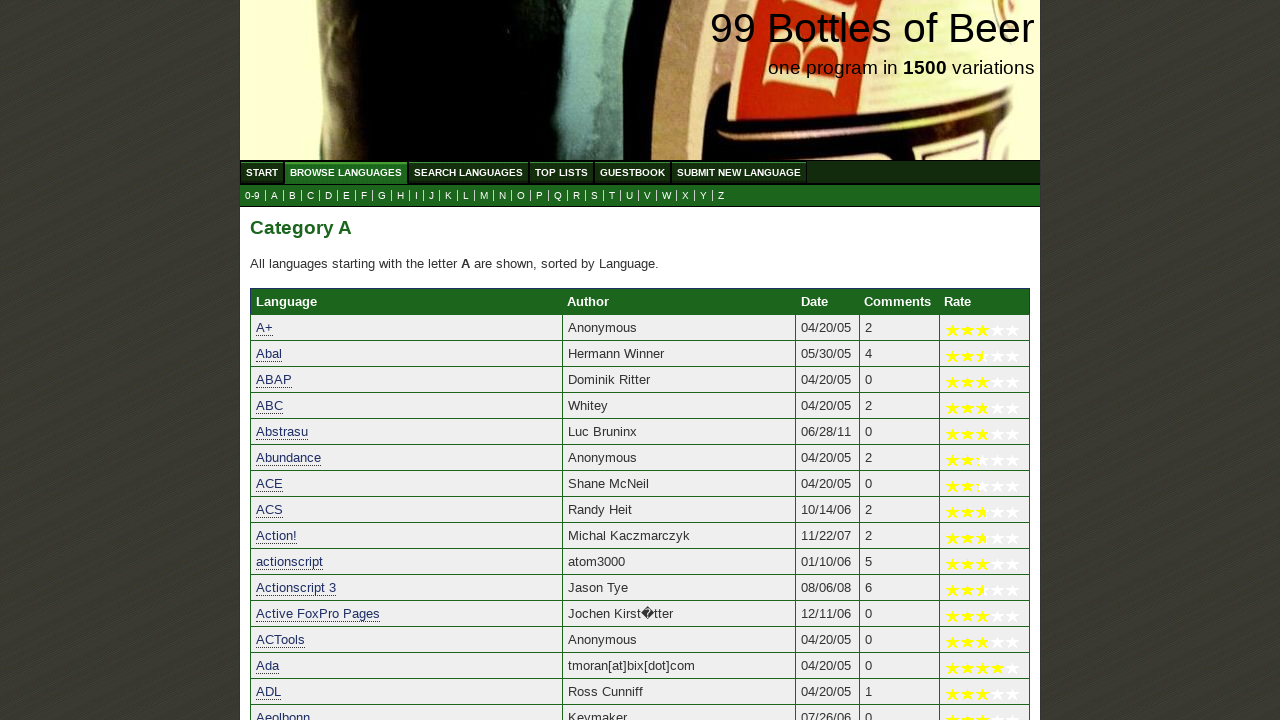

Verified second column header is 'Author'
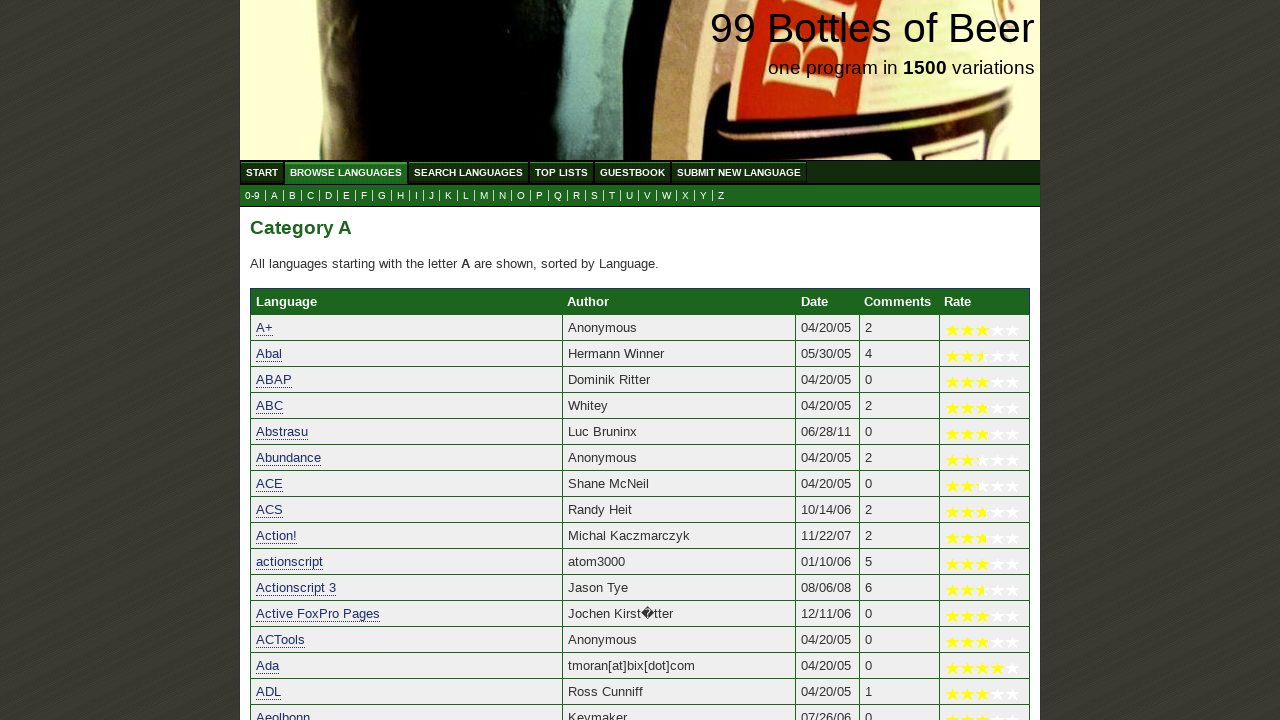

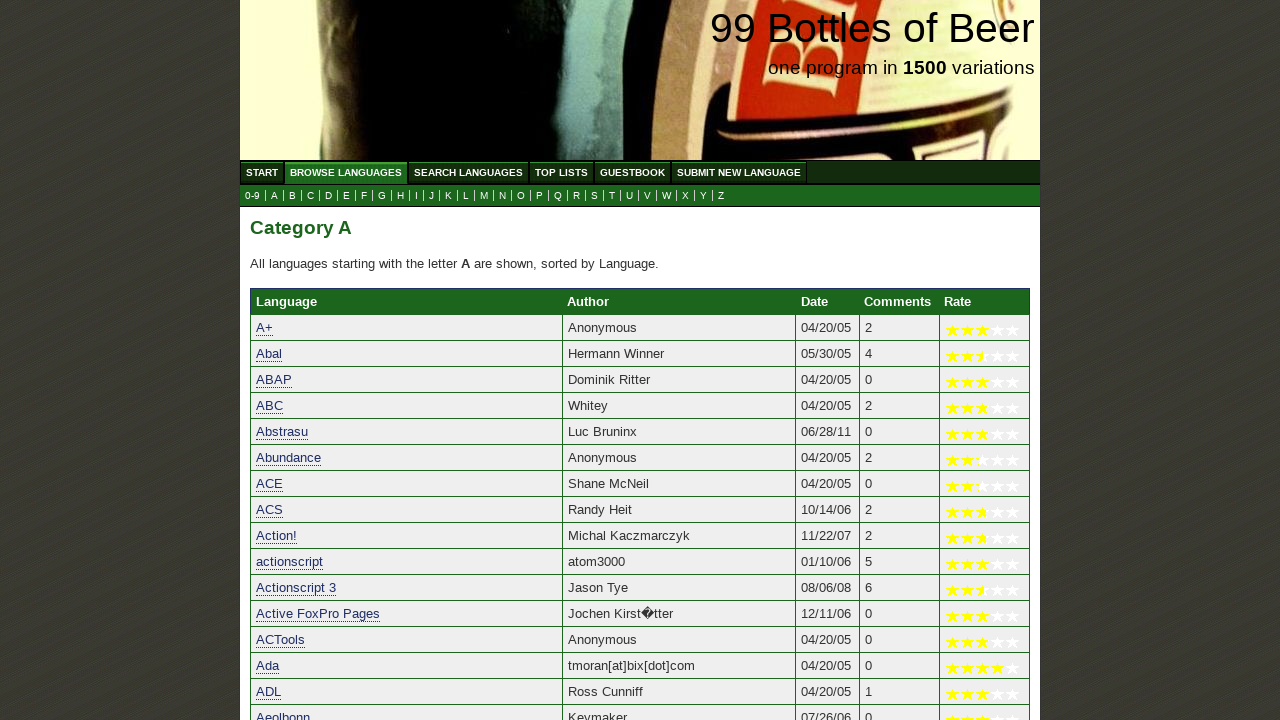